Tests the isEnabled method by clicking on a "Disabled" menu item and checking if a name text field is enabled or disabled

Starting URL: https://demoapps.qspiders.com/ui?scenario=1

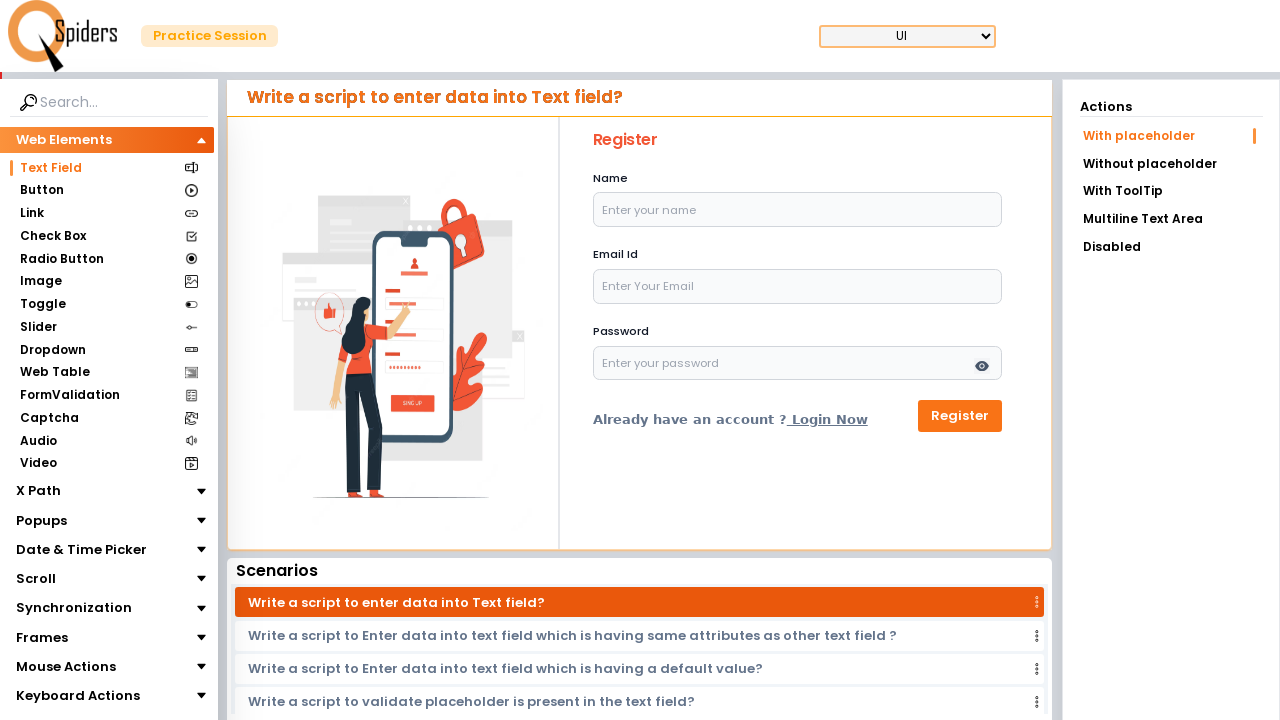

Clicked on the 'Disabled' menu item at (1171, 247) on xpath=//li[text()='Disabled']
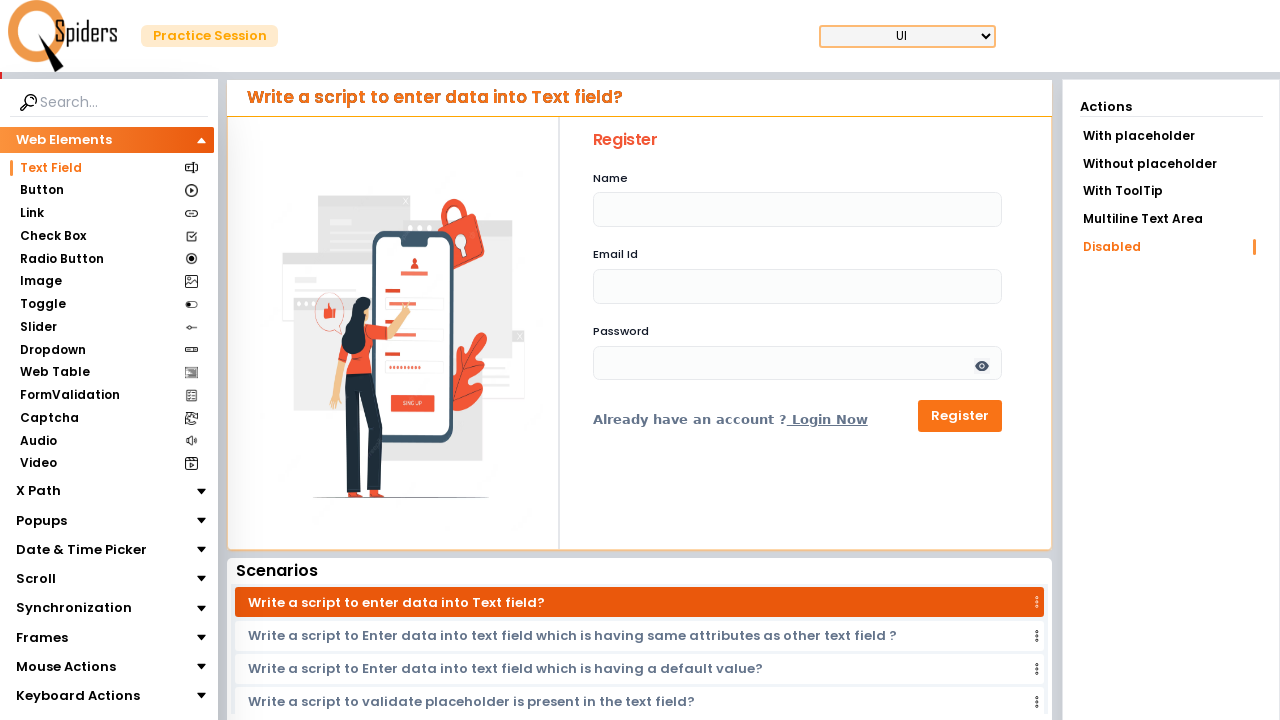

Name text field became visible
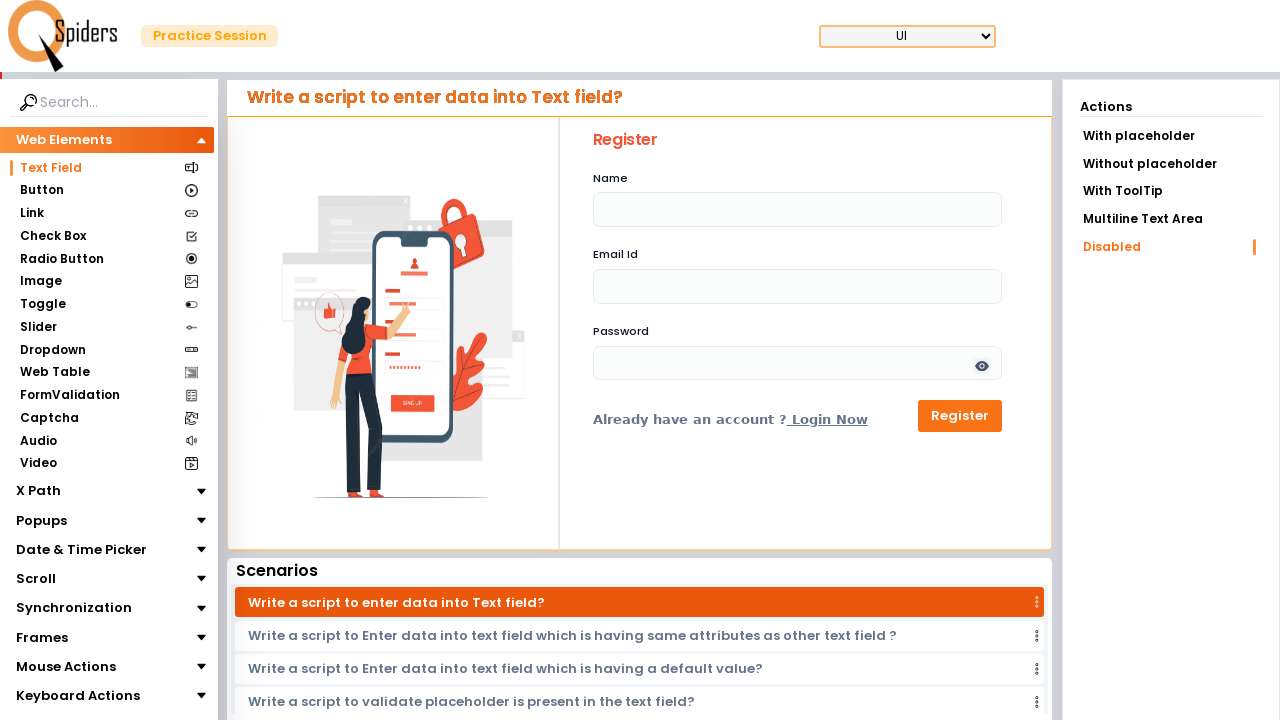

Located the name text field element
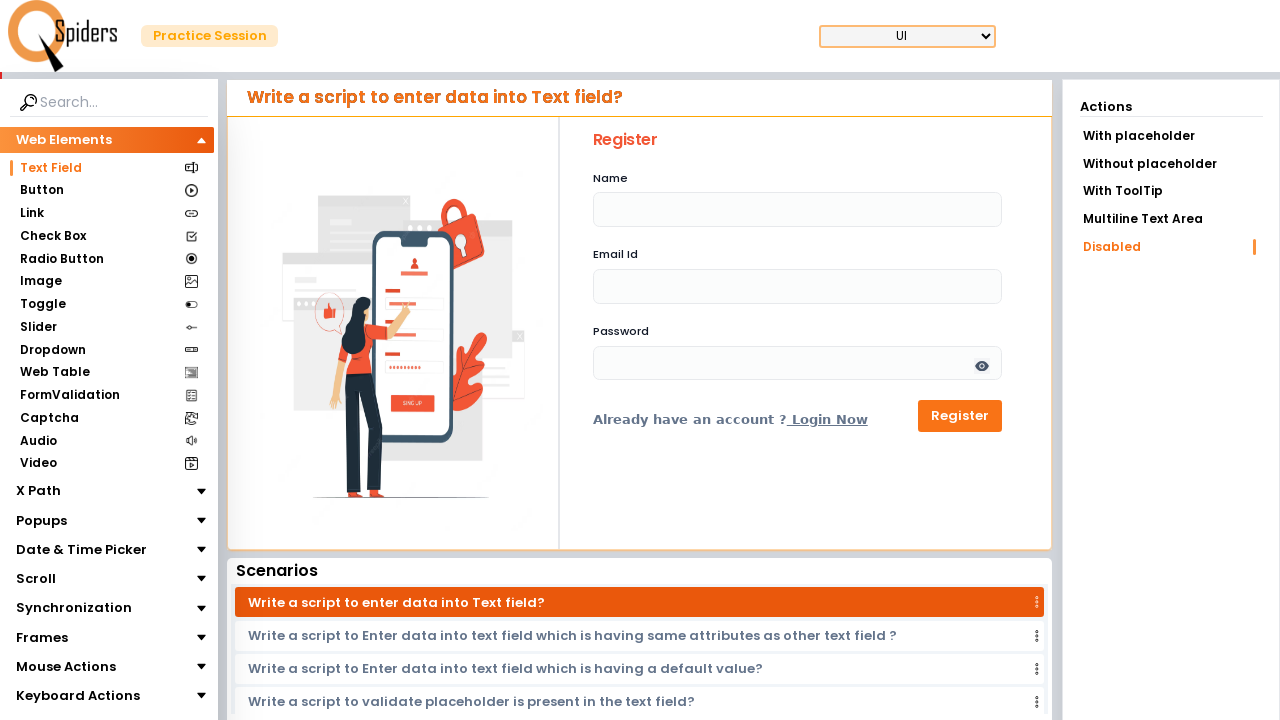

Checked if name text field is enabled: False
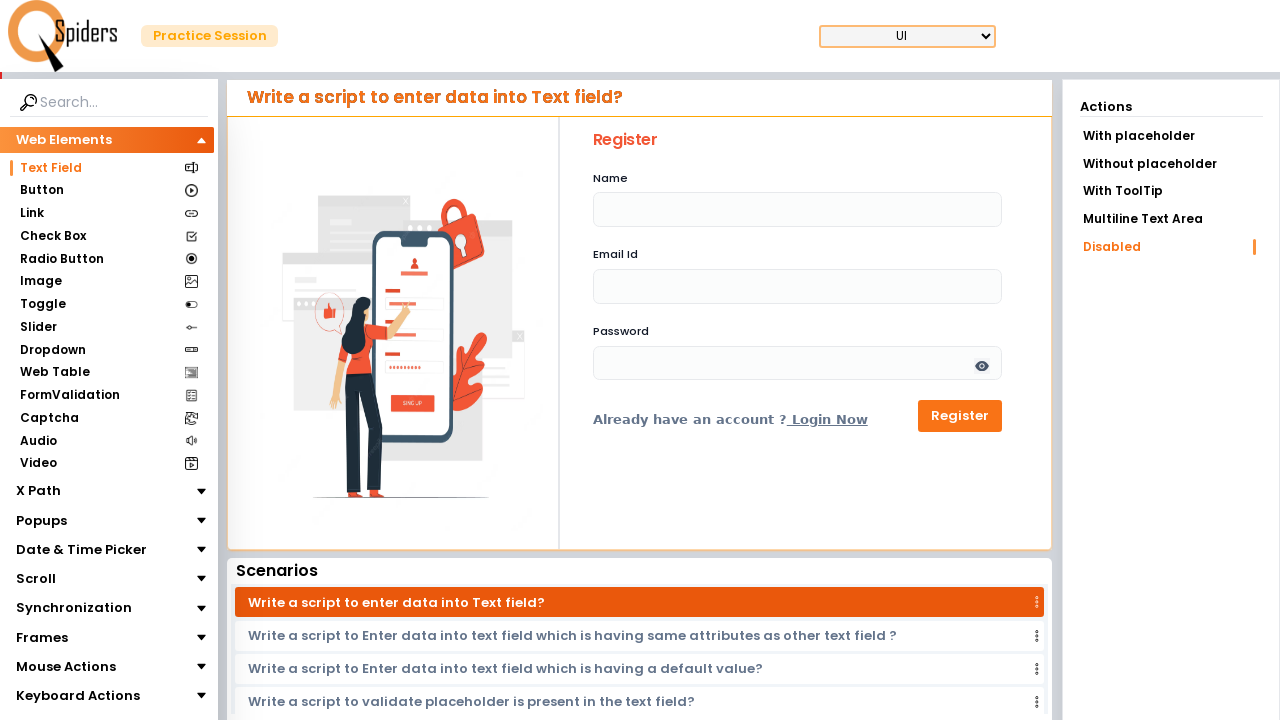

Printed verification result: Name text field is enabled = False
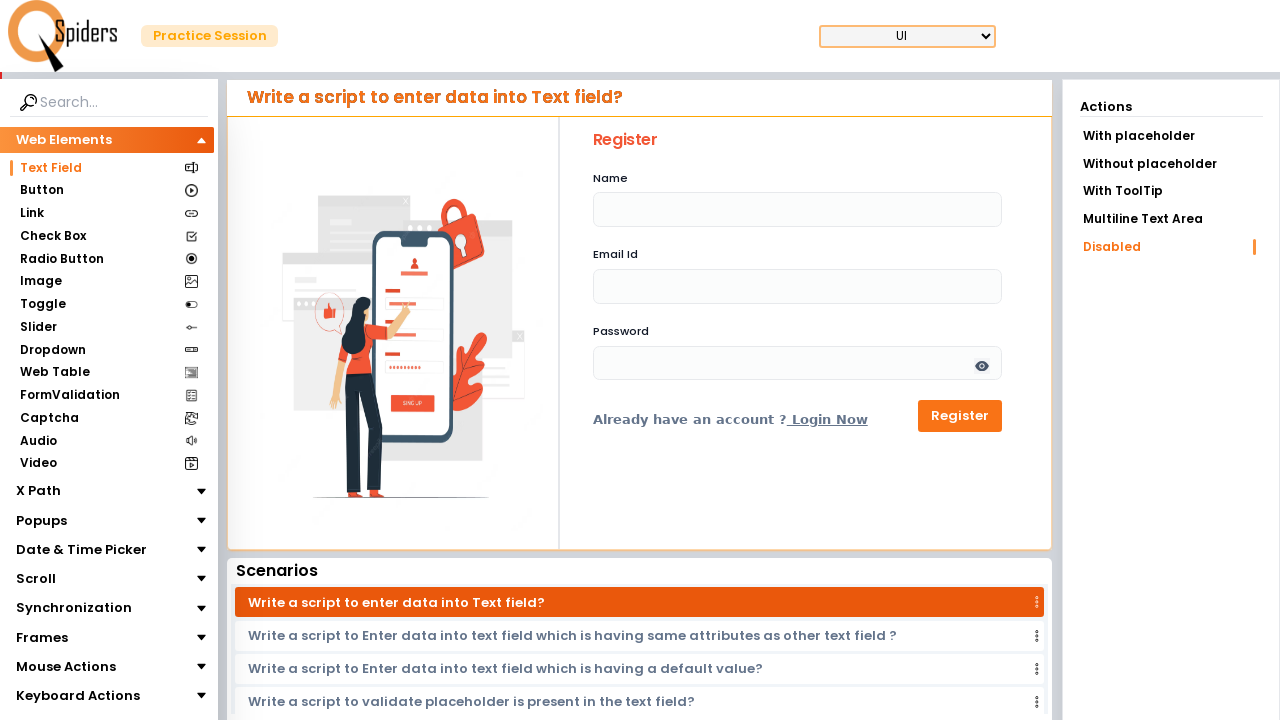

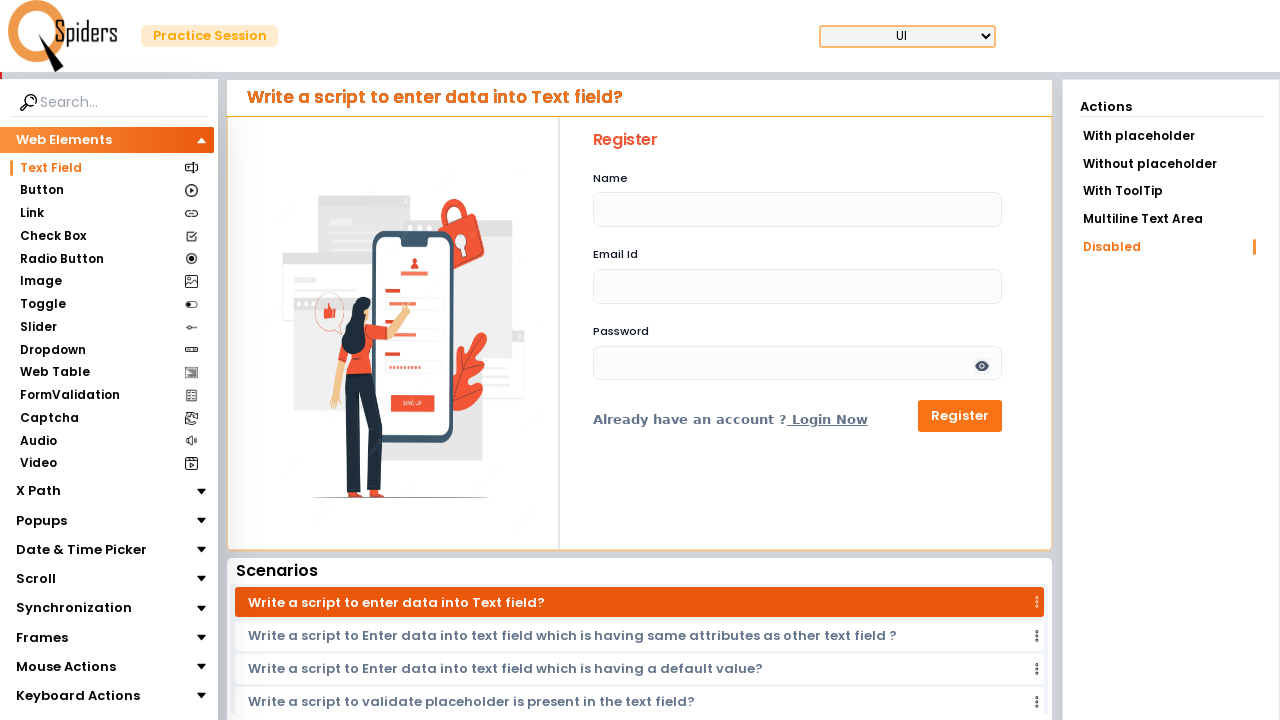